Tests handling a simple JavaScript alert by clicking a button, accepting the alert dialog that appears, and verifying alert handling.

Starting URL: https://demoqa.com/alerts

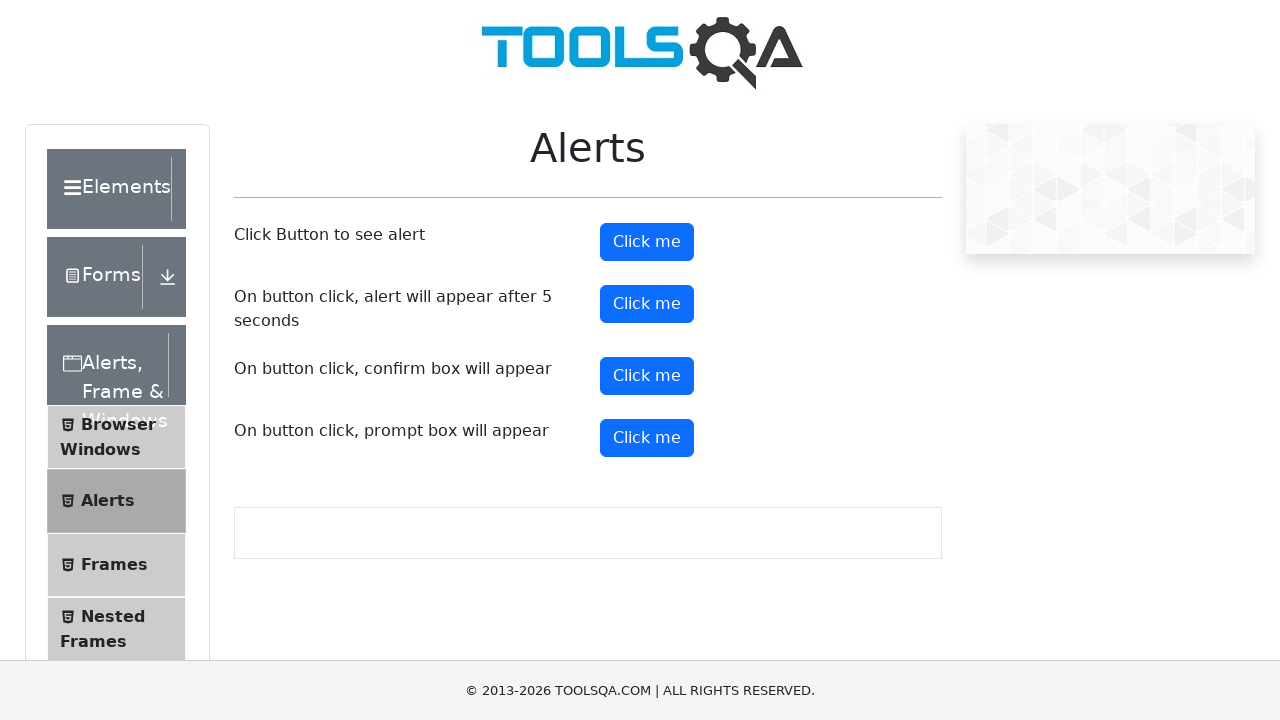

Clicked the alert button to trigger simple alert at (647, 242) on #alertButton
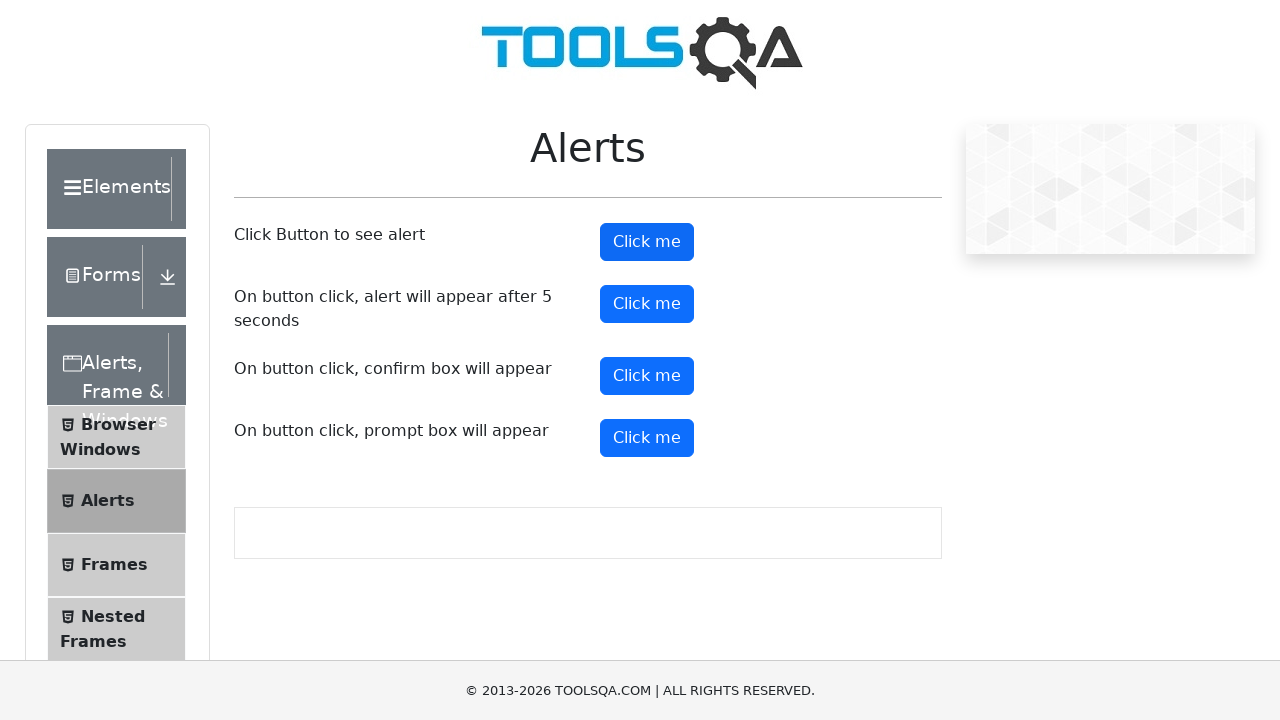

Set up dialog handler to accept alert
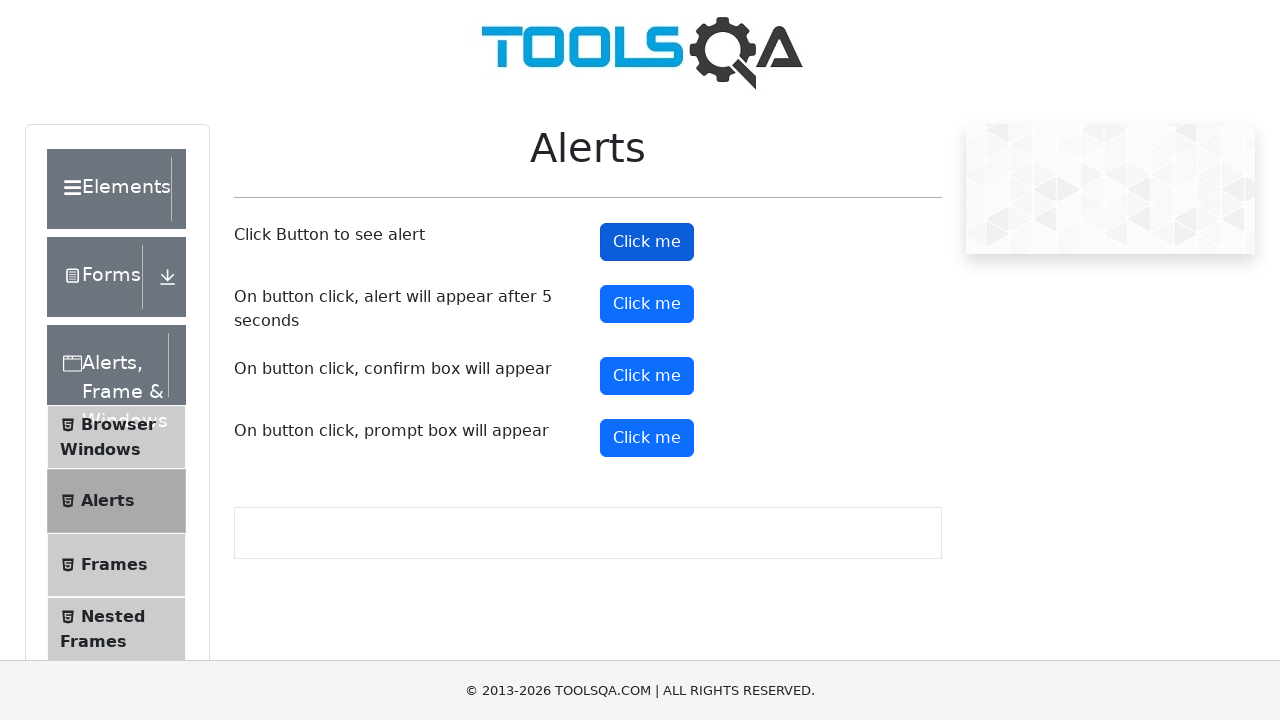

Waited 500ms for alert handling to complete
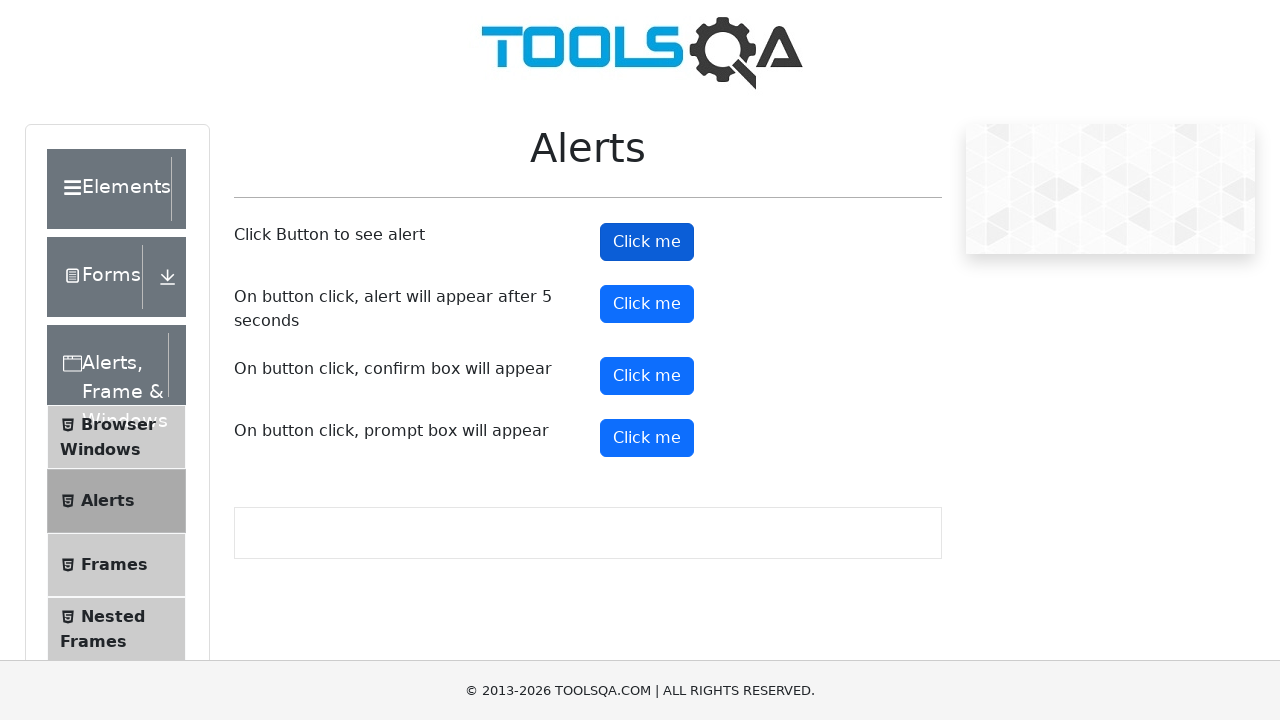

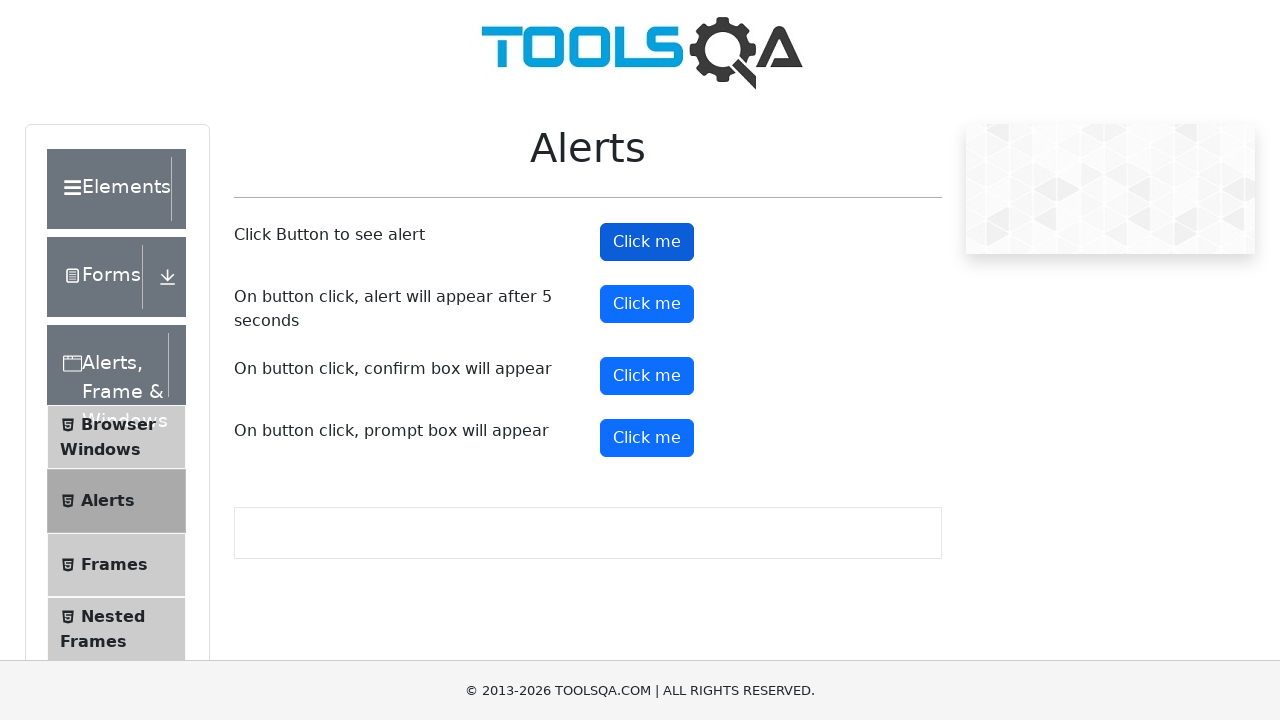